Tests UI stability by checking if an email input field maintains its dimensions when the browser window is resized

Starting URL: http://www.gmail.com

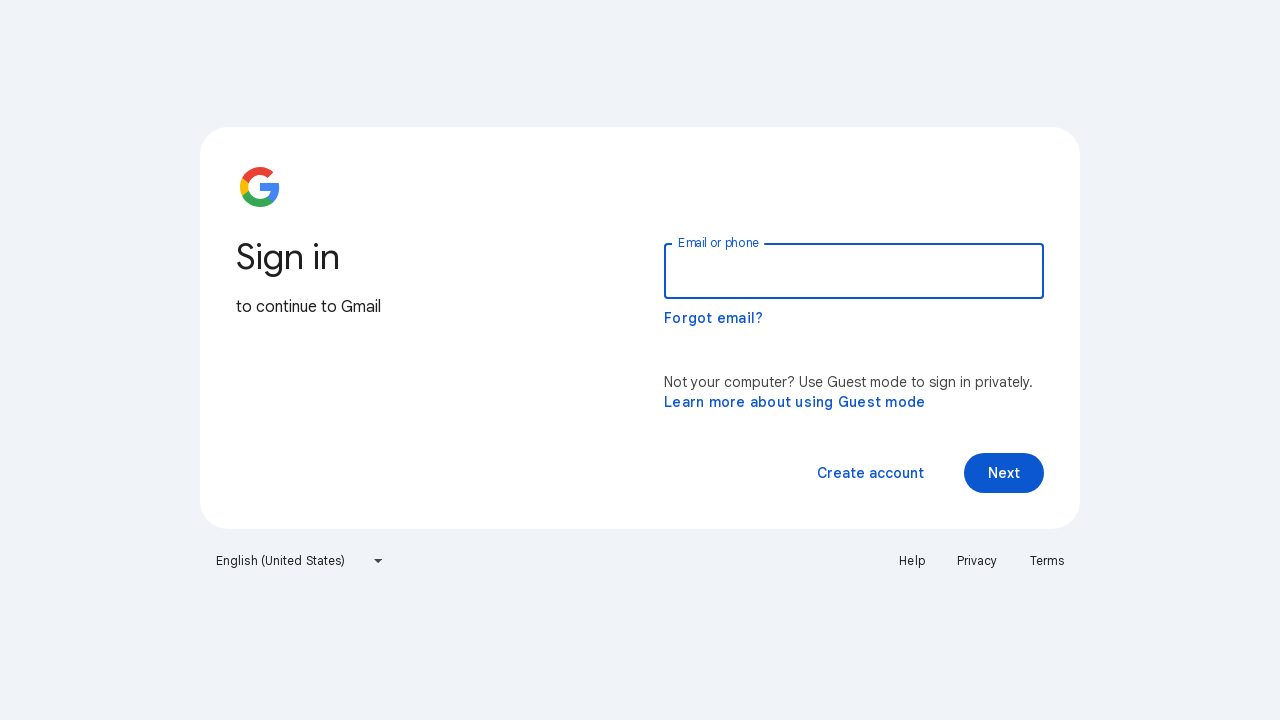

Located email input field
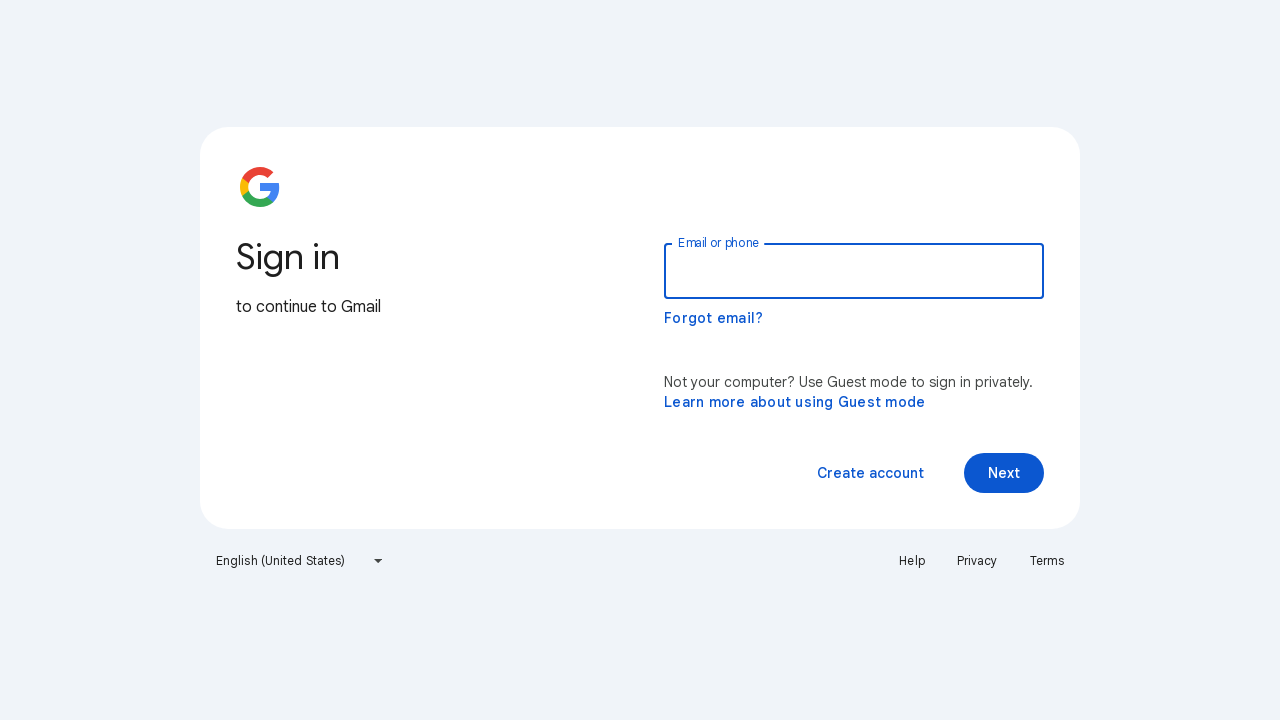

Retrieved initial bounding box dimensions of email input field
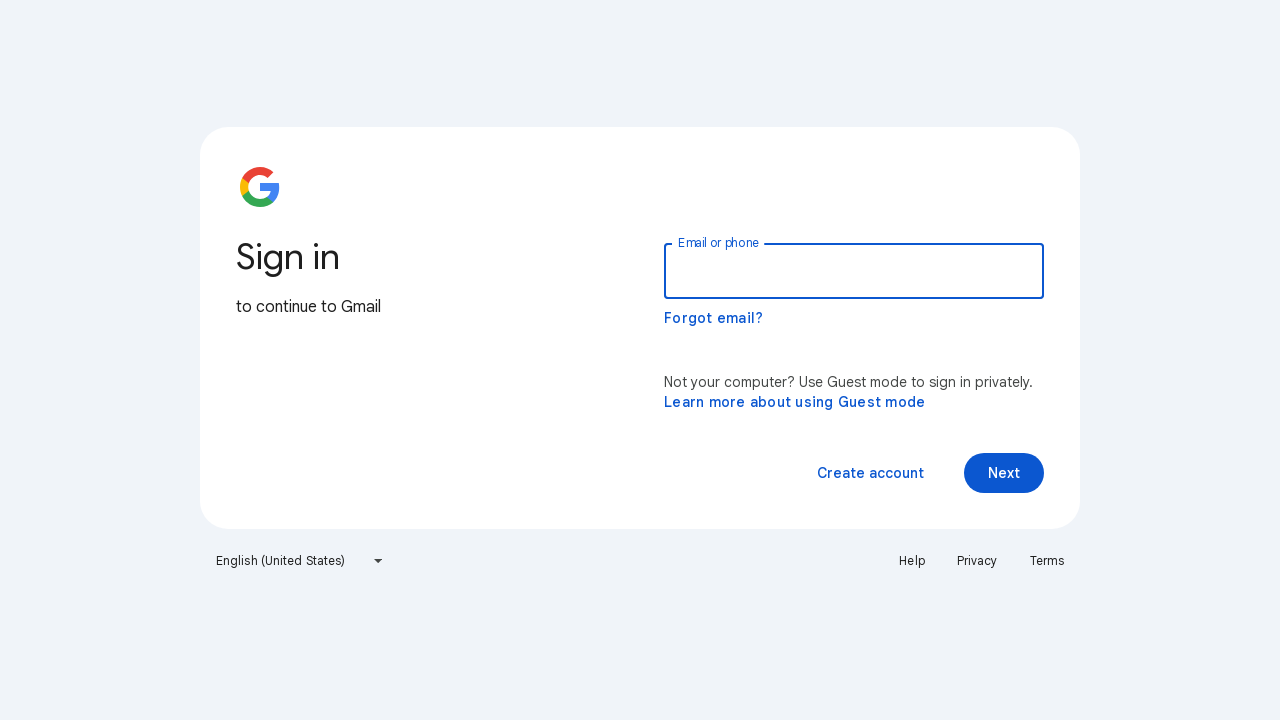

Captured initial dimensions: width=376, height=52
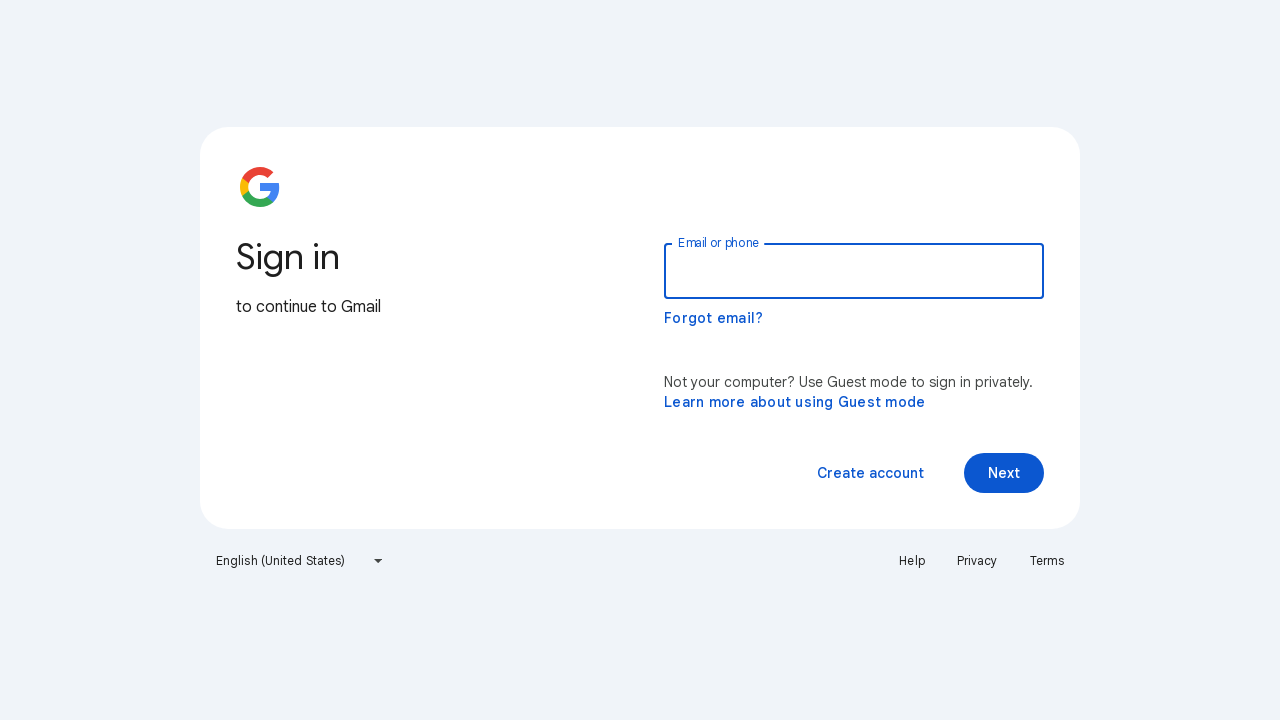

Resized browser window to 130x400 pixels
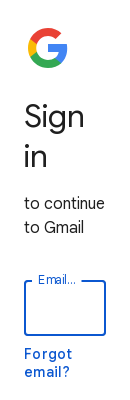

Retrieved bounding box dimensions after window resize
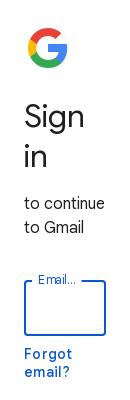

Captured resized dimensions: width=78, height=52
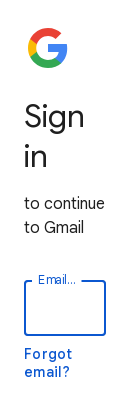

UI stability check failed: email input field dimensions changed after resize
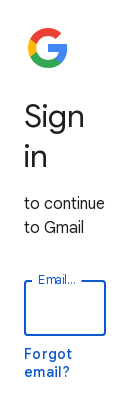

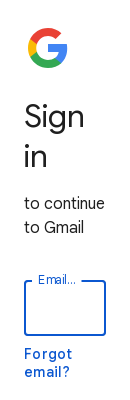